Tests dynamic properties page by waiting for a button to become clickable after 5 seconds, waiting for an element to become visible, and verifying an attribute change on a color-changing element.

Starting URL: https://demoqa.com/dynamic-properties

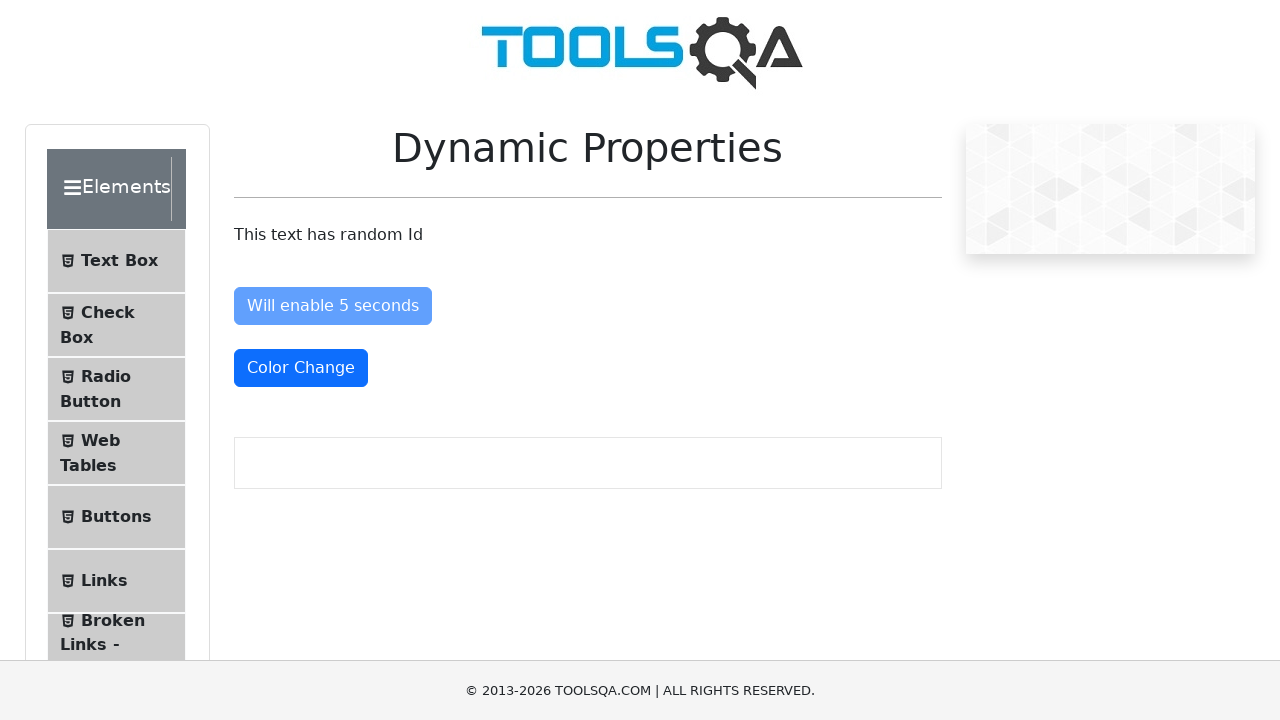

Waited for 'Enable After 5 Seconds' button to become enabled
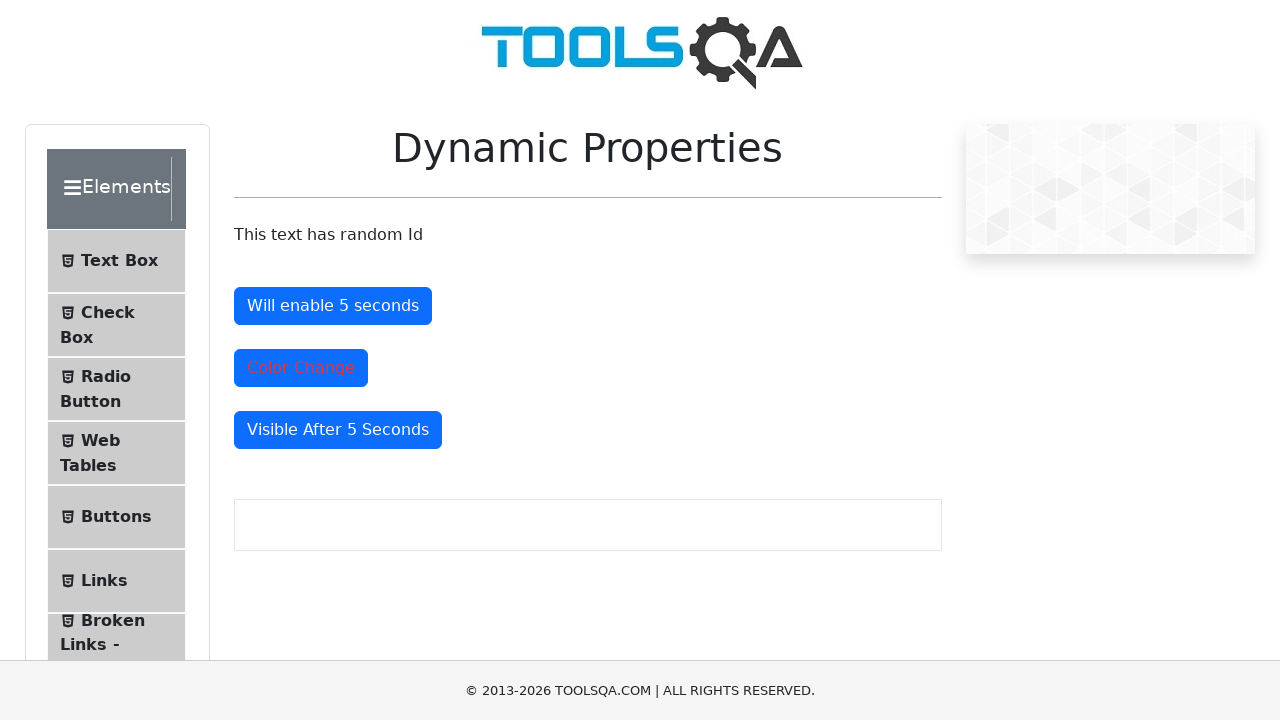

Clicked the enabled 'Enable After 5 Seconds' button at (333, 306) on #enableAfter
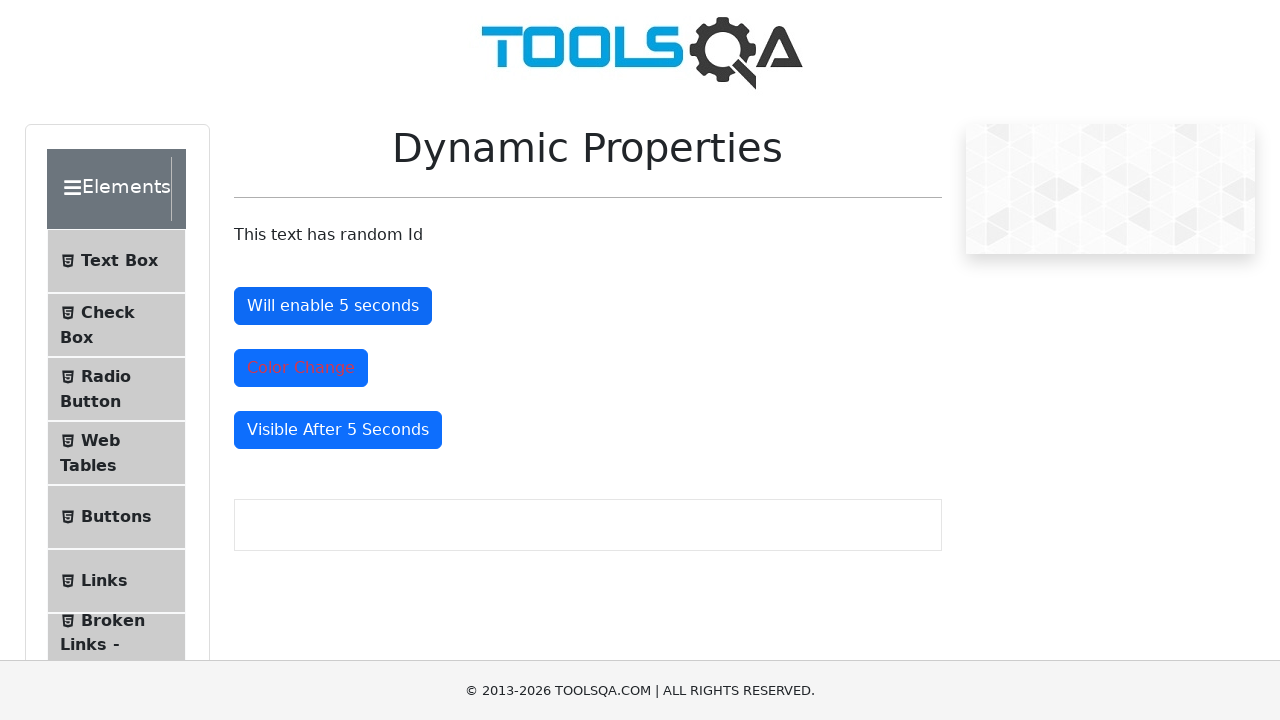

Waited for 'Visible After 5 Seconds' element to become visible
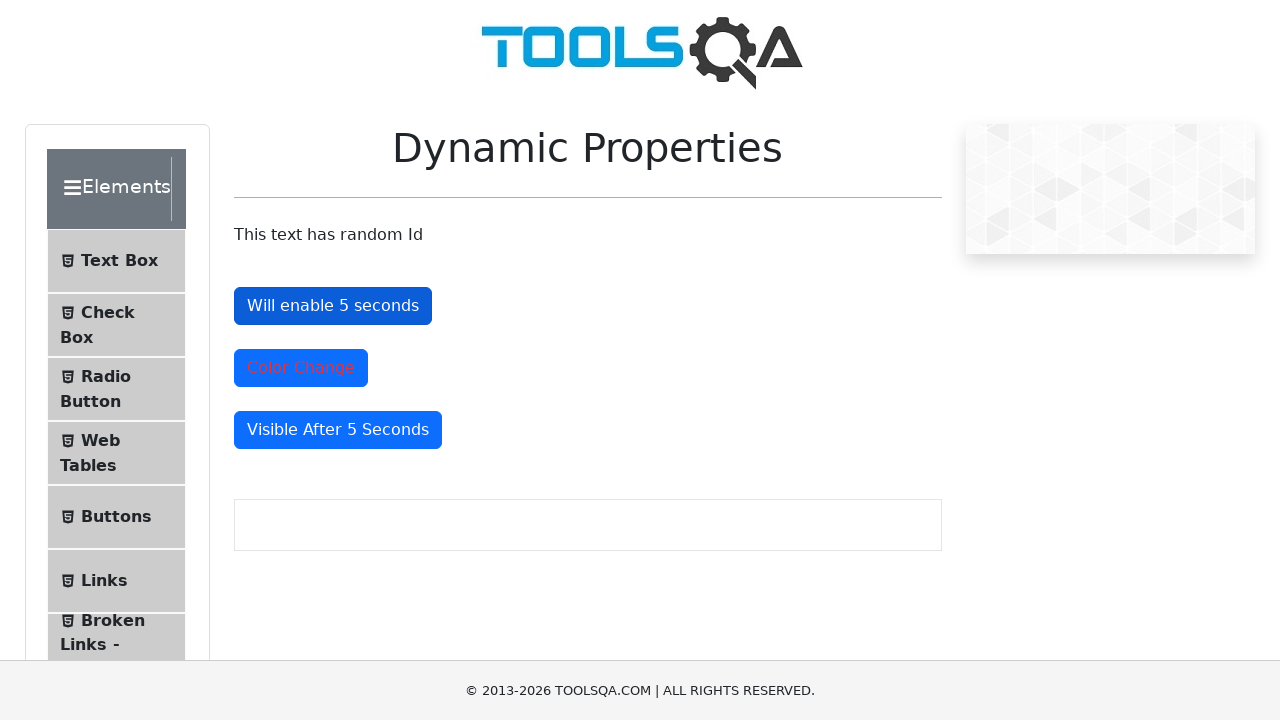

Clicked the visible 'Visible After 5 Seconds' element at (338, 430) on #visibleAfter
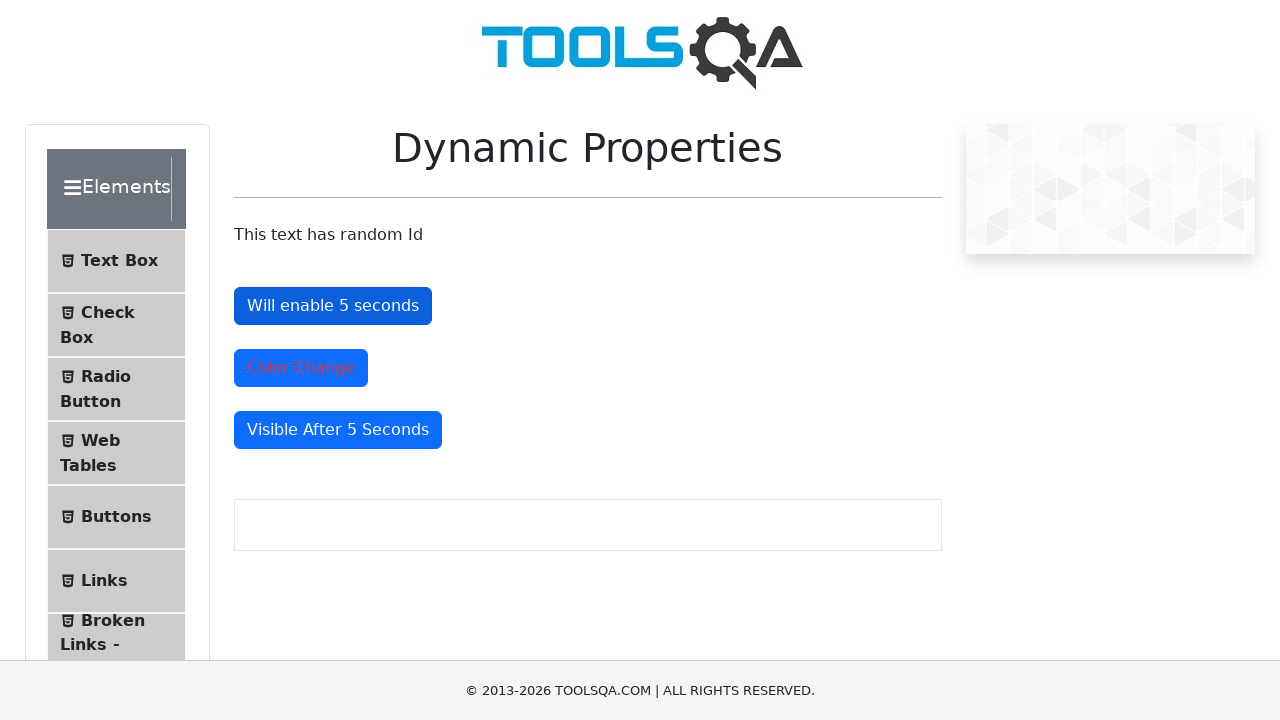

Verified color-changing element now has 'text-danger' class
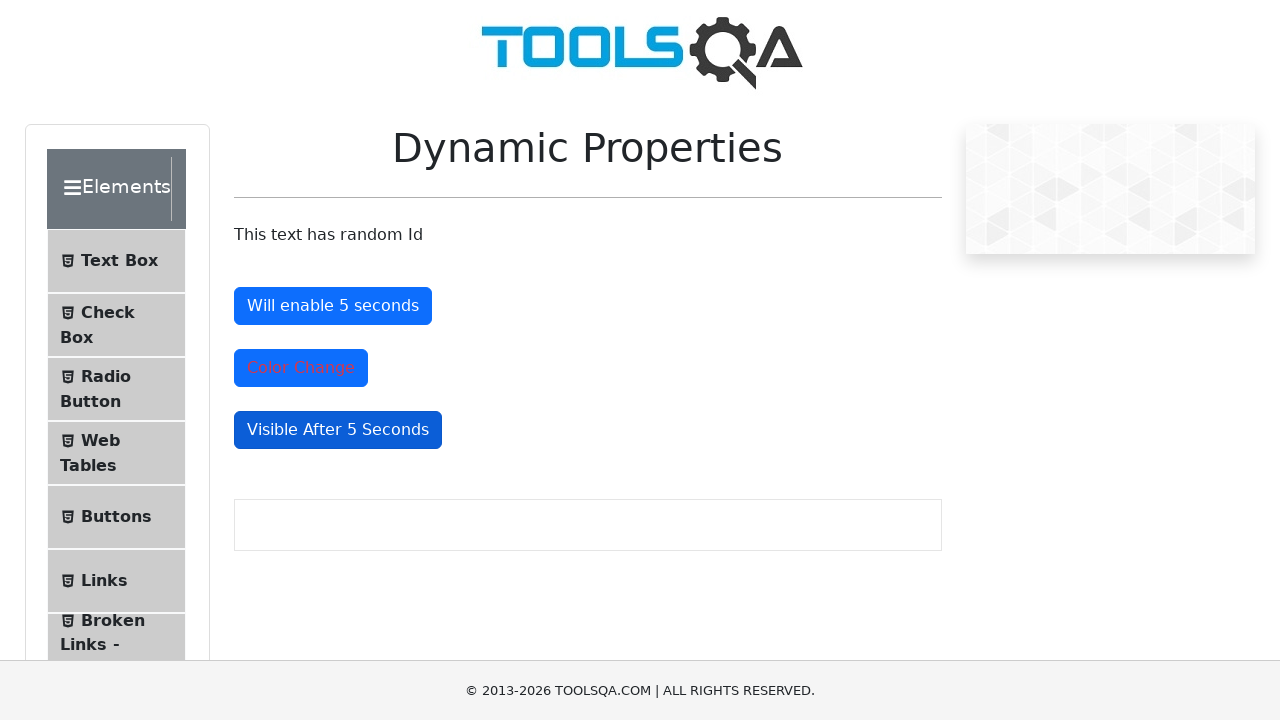

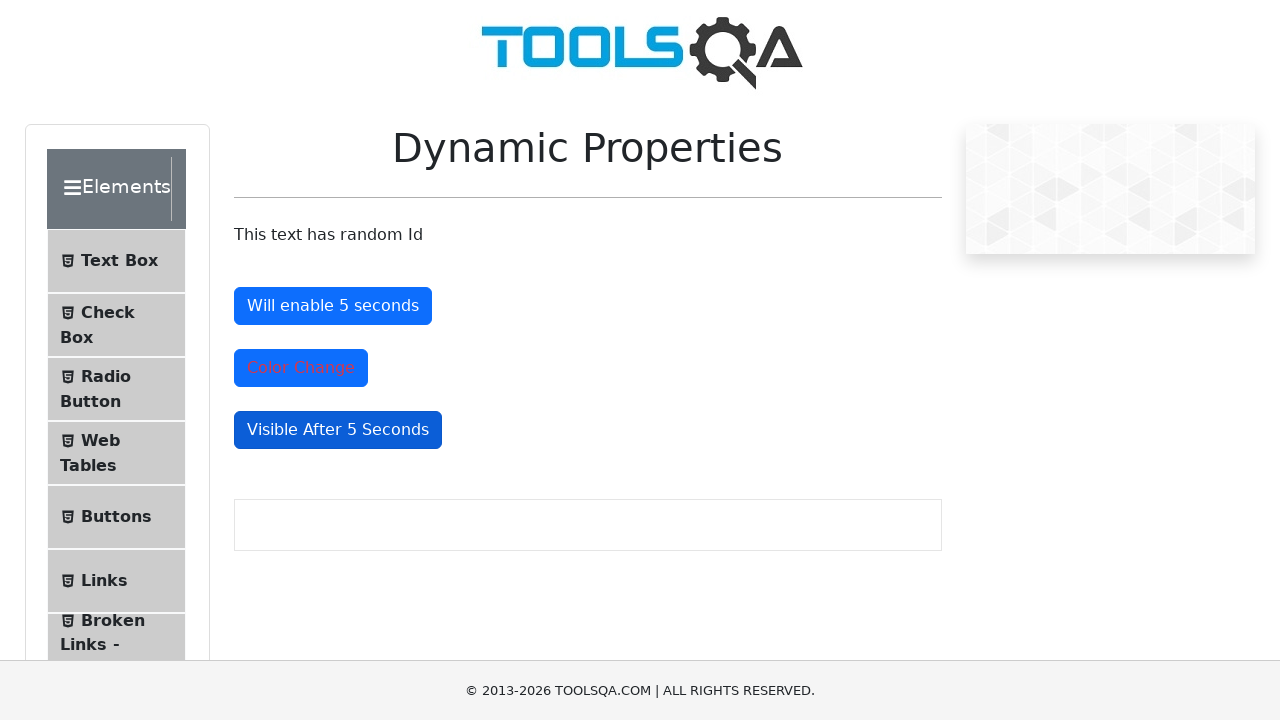